Tests React Semantic UI dropdown by selecting an option from a custom dropdown component

Starting URL: https://react.semantic-ui.com/maximize/dropdown-example-selection/

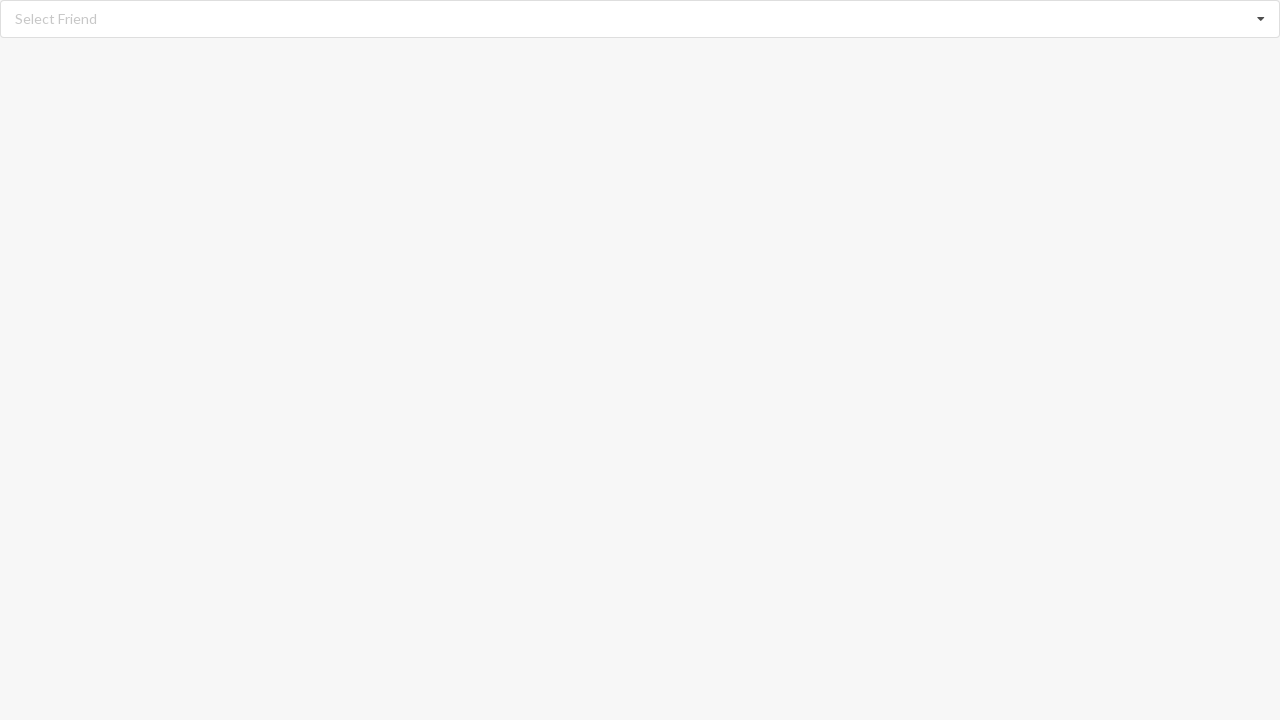

Clicked to open the React Semantic UI dropdown at (640, 19) on div[role='listbox']
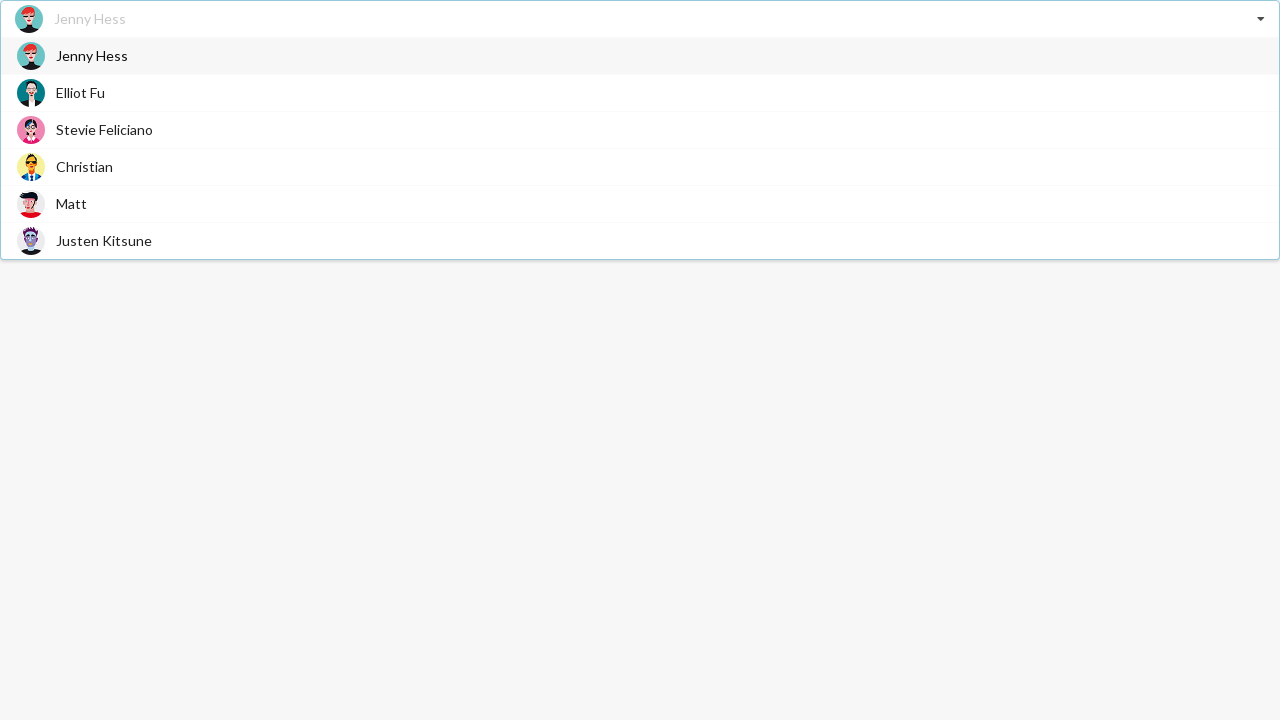

Waited 1000ms for dropdown animation
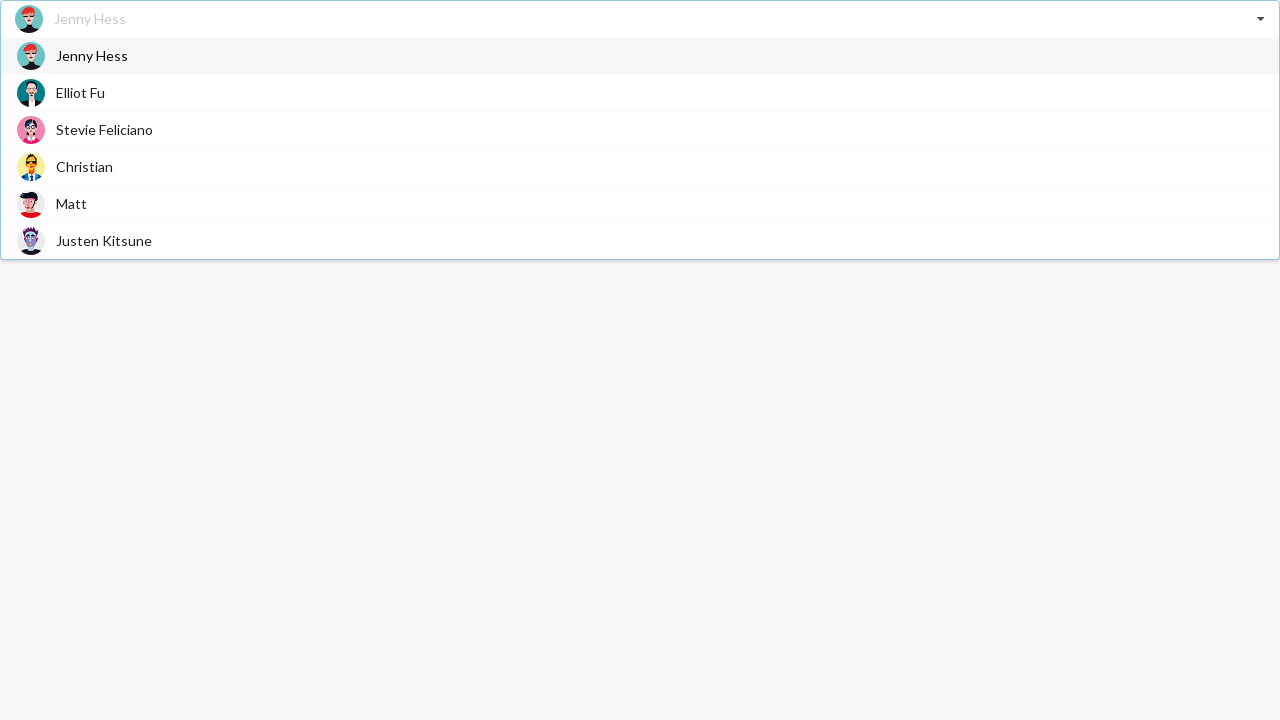

Selected 'Christian' option from dropdown at (84, 166) on div.item >> text=Christian
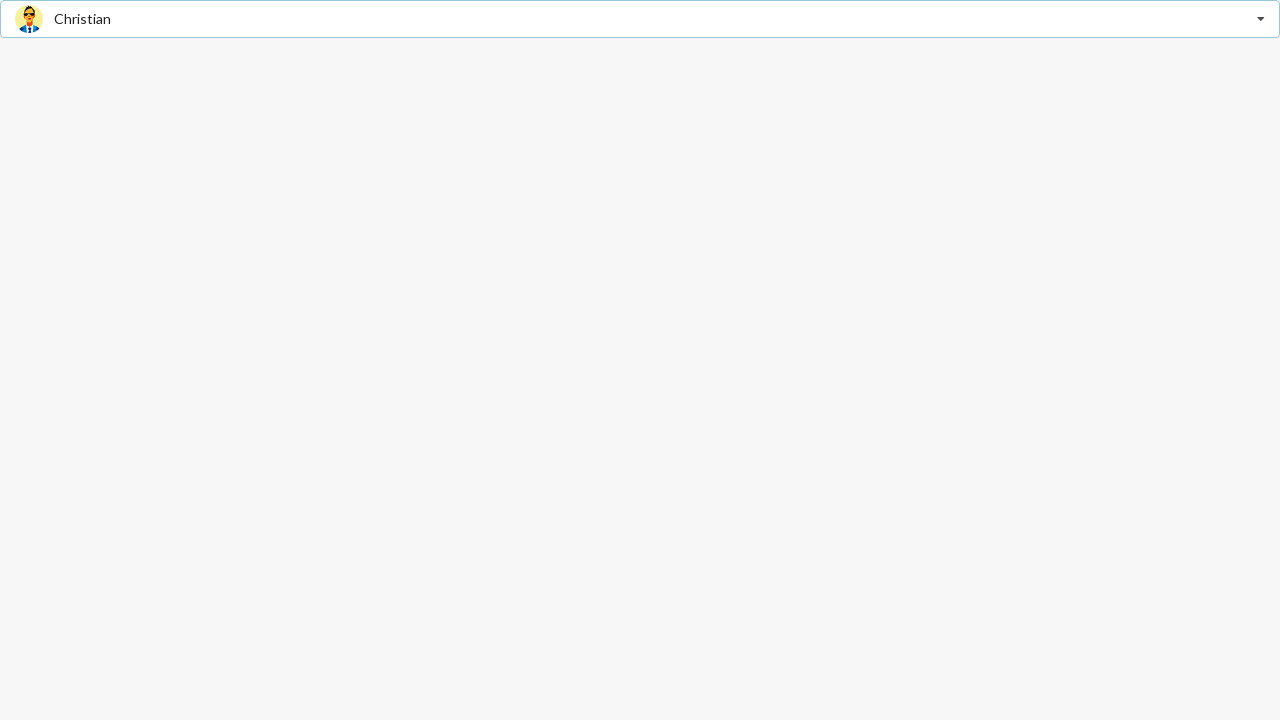

Waited 1000ms for selection to process
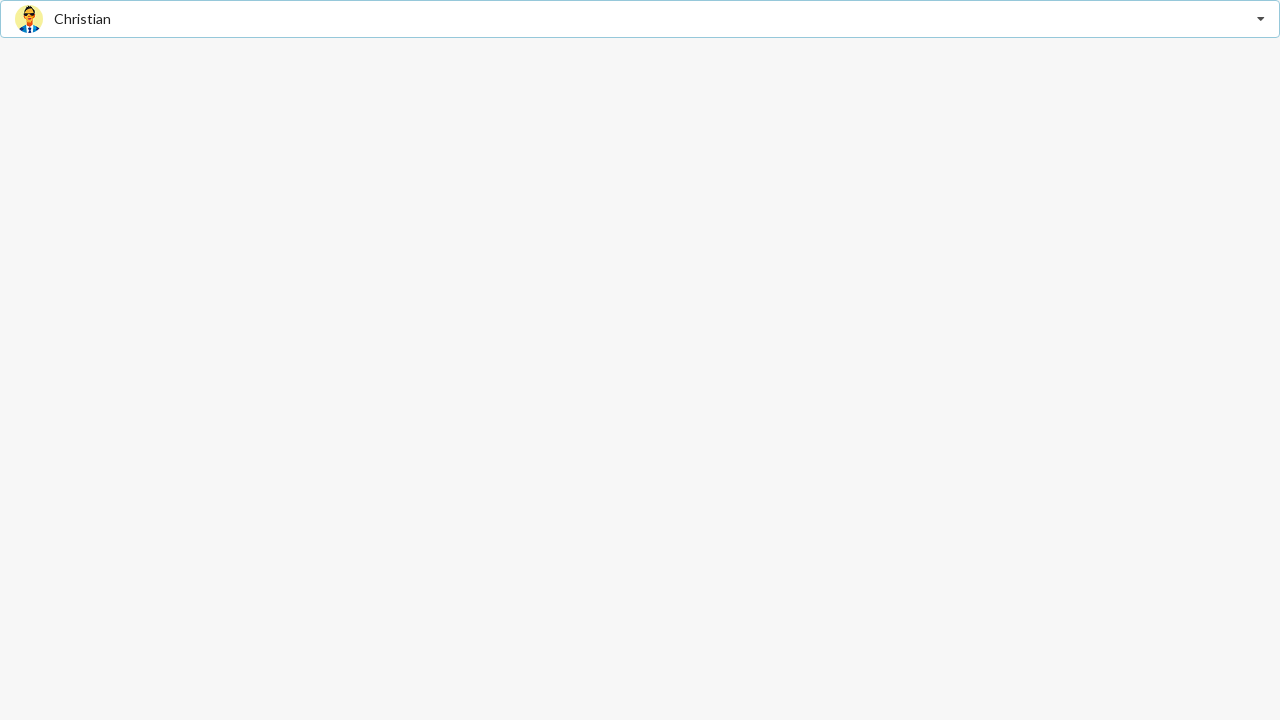

Verified that selected value is displayed in dropdown
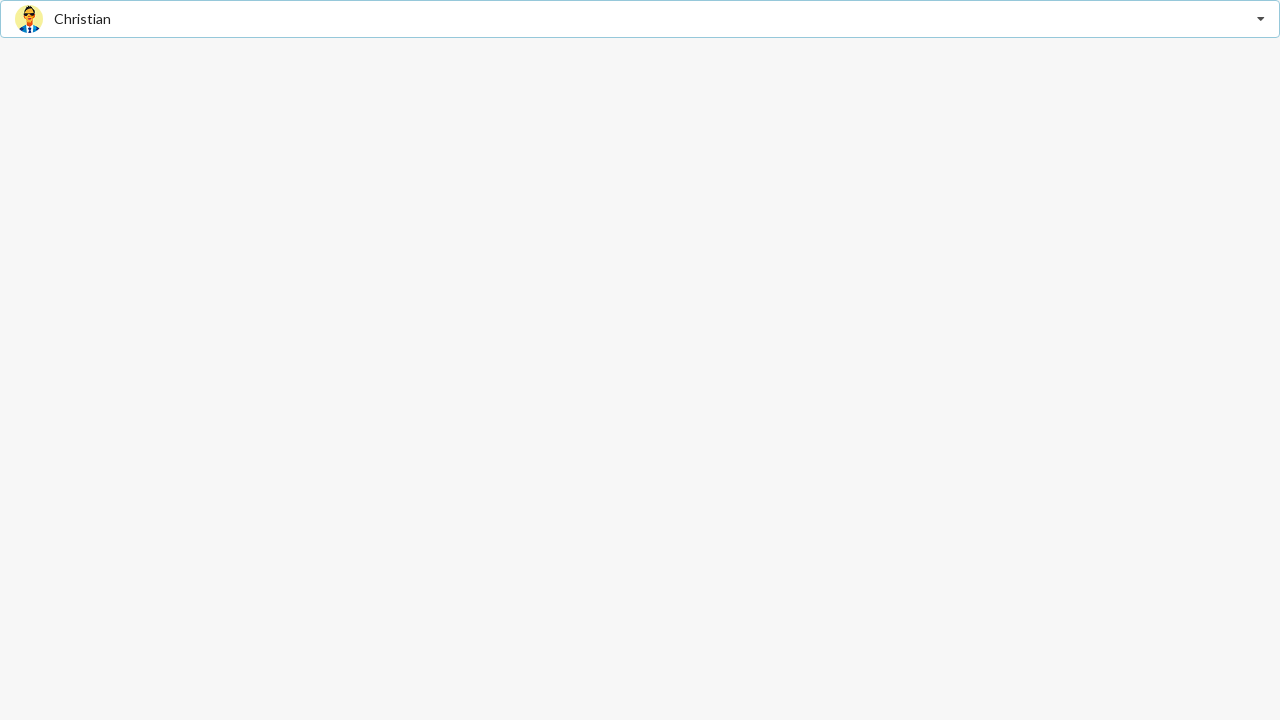

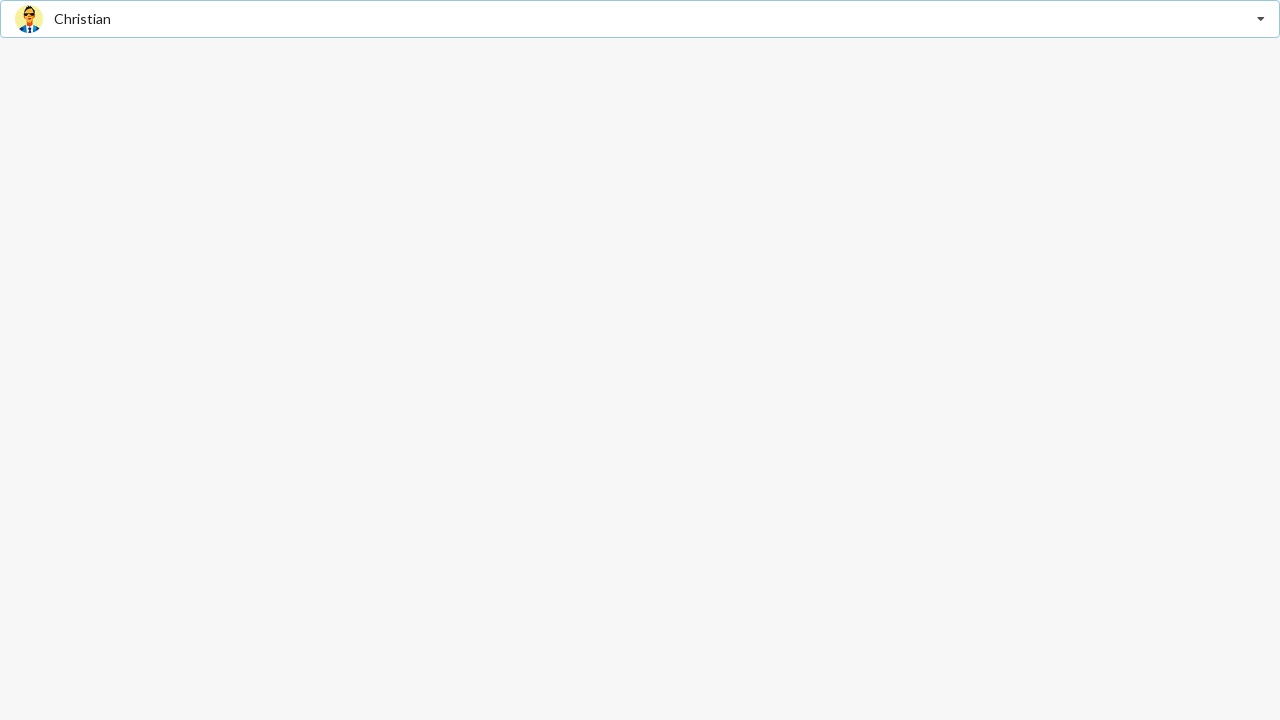